Tests that whitespace is trimmed from edited todo text

Starting URL: https://demo.playwright.dev/todomvc

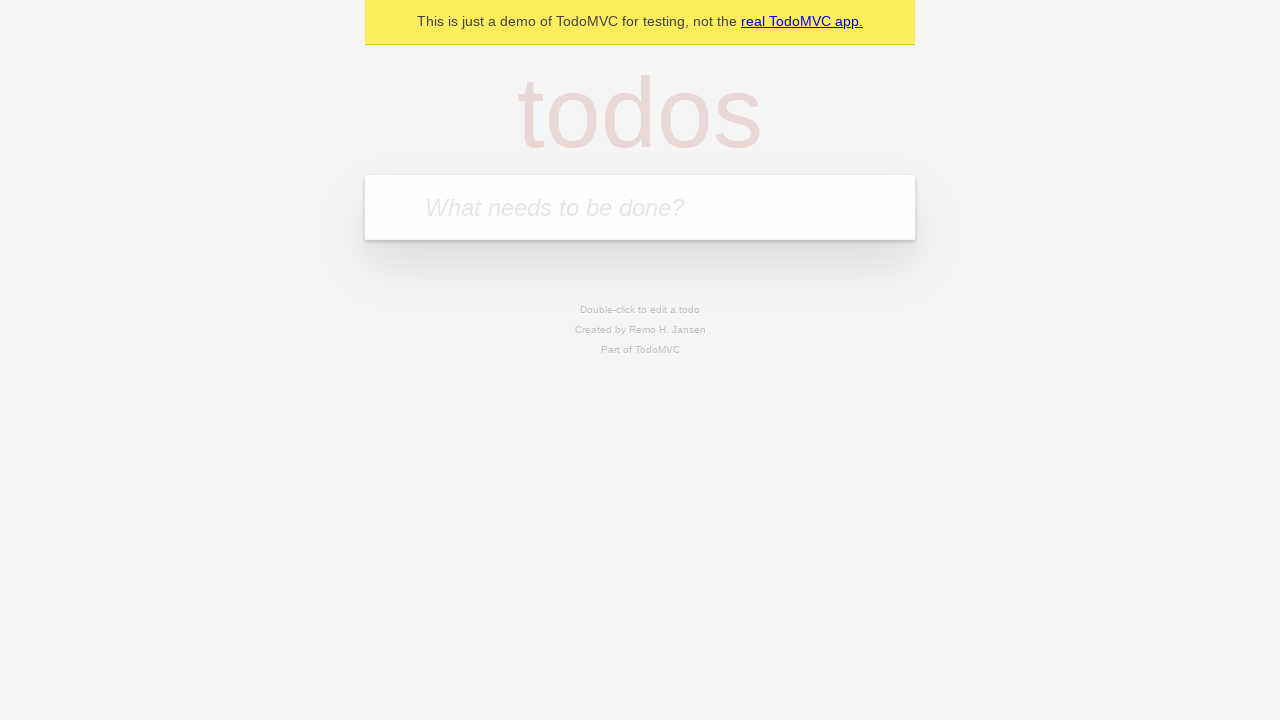

Filled todo input with 'buy some cheese' on internal:attr=[placeholder="What needs to be done?"i]
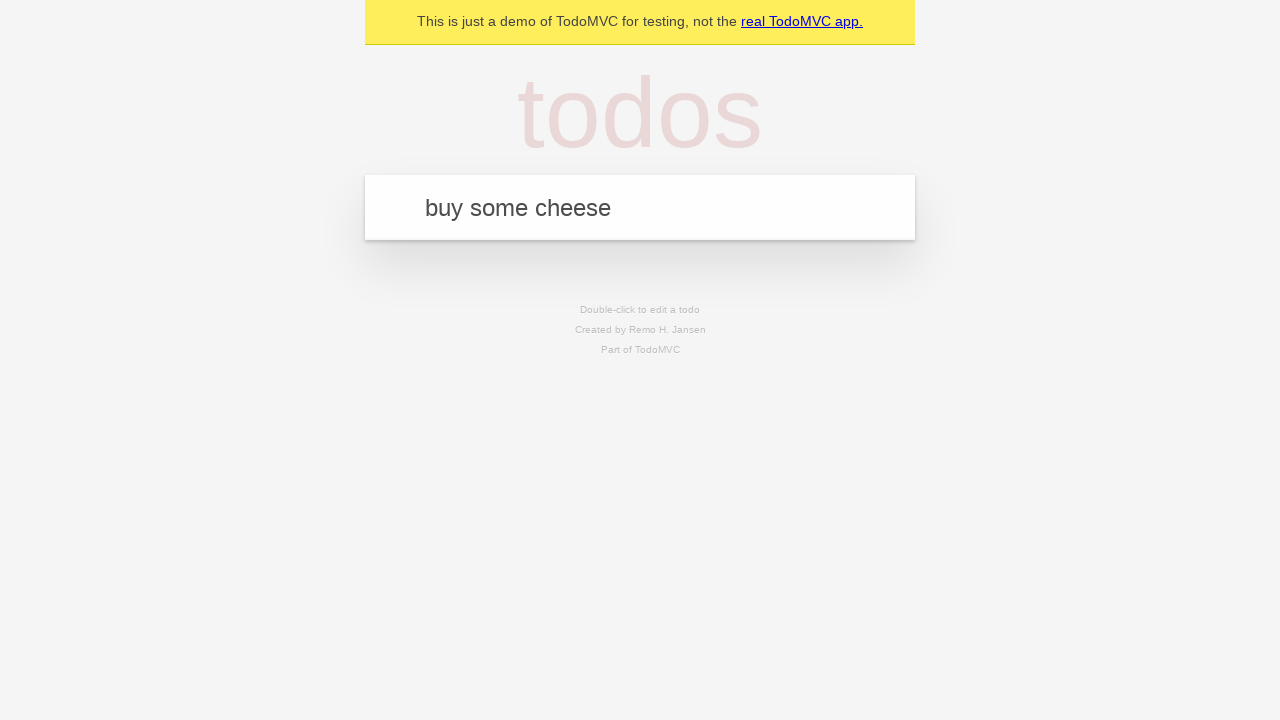

Pressed Enter to create first todo on internal:attr=[placeholder="What needs to be done?"i]
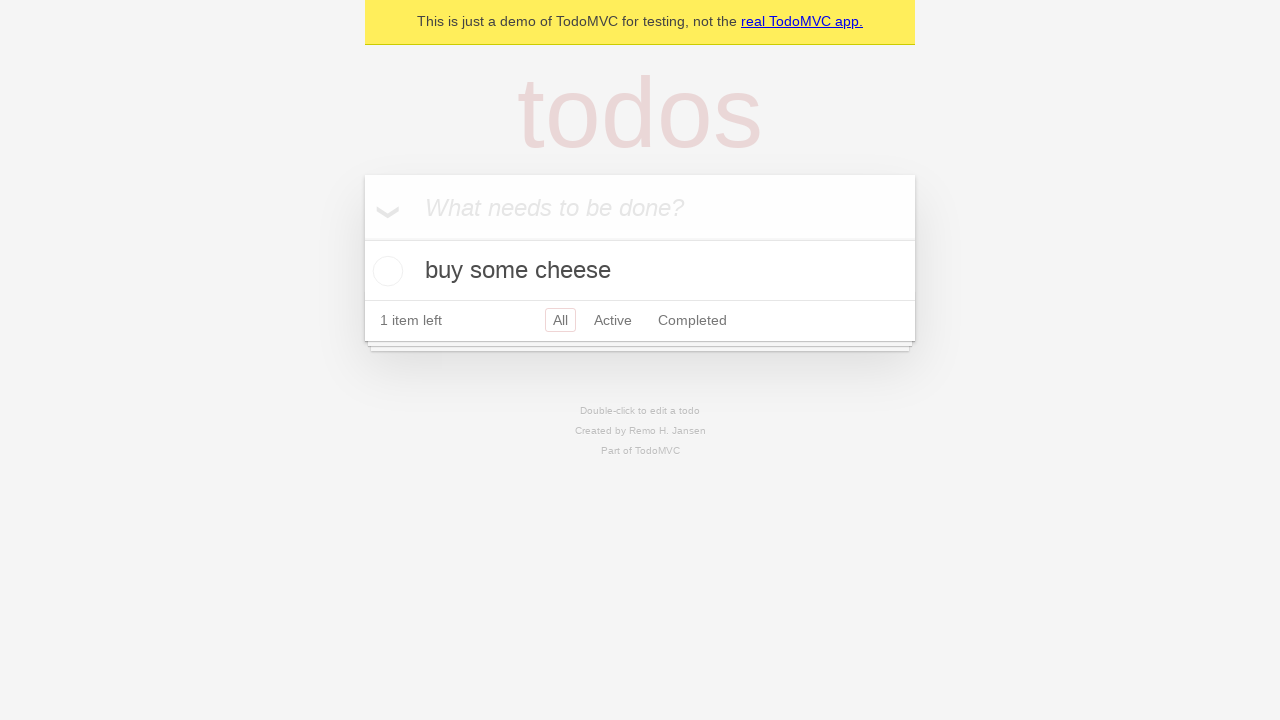

Filled todo input with 'feed the cat' on internal:attr=[placeholder="What needs to be done?"i]
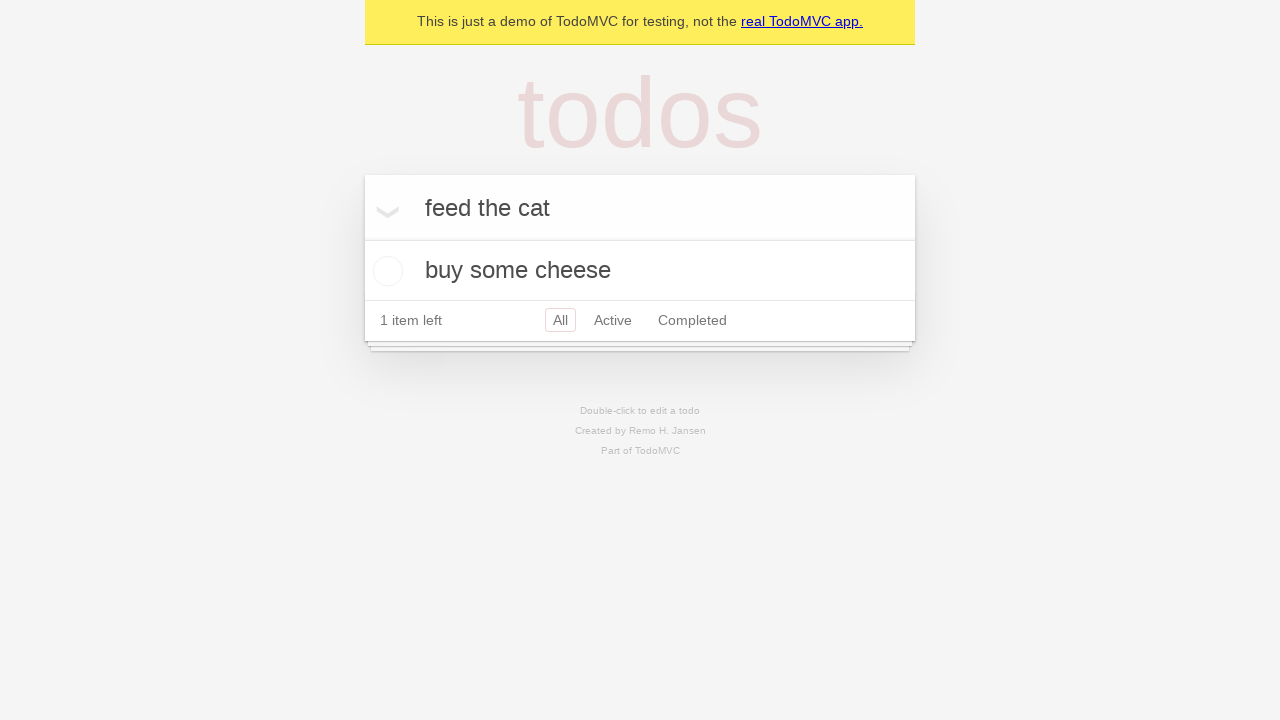

Pressed Enter to create second todo on internal:attr=[placeholder="What needs to be done?"i]
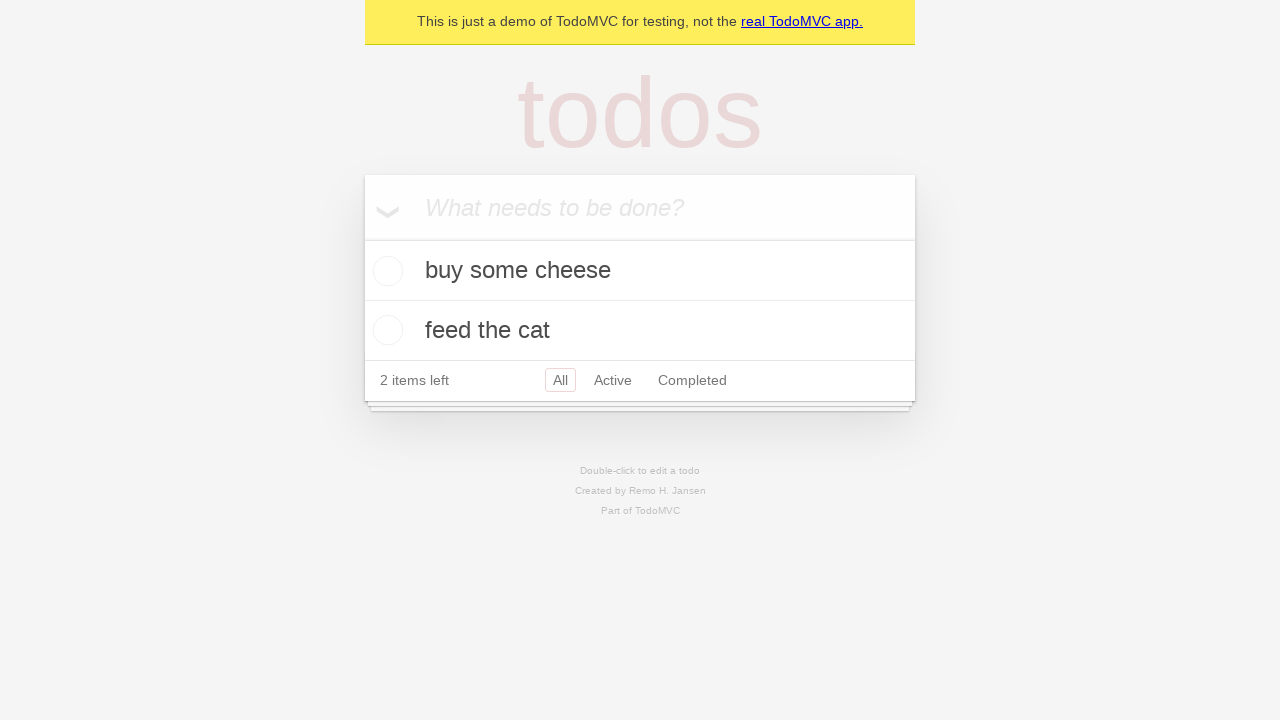

Filled todo input with 'book a doctors appointment' on internal:attr=[placeholder="What needs to be done?"i]
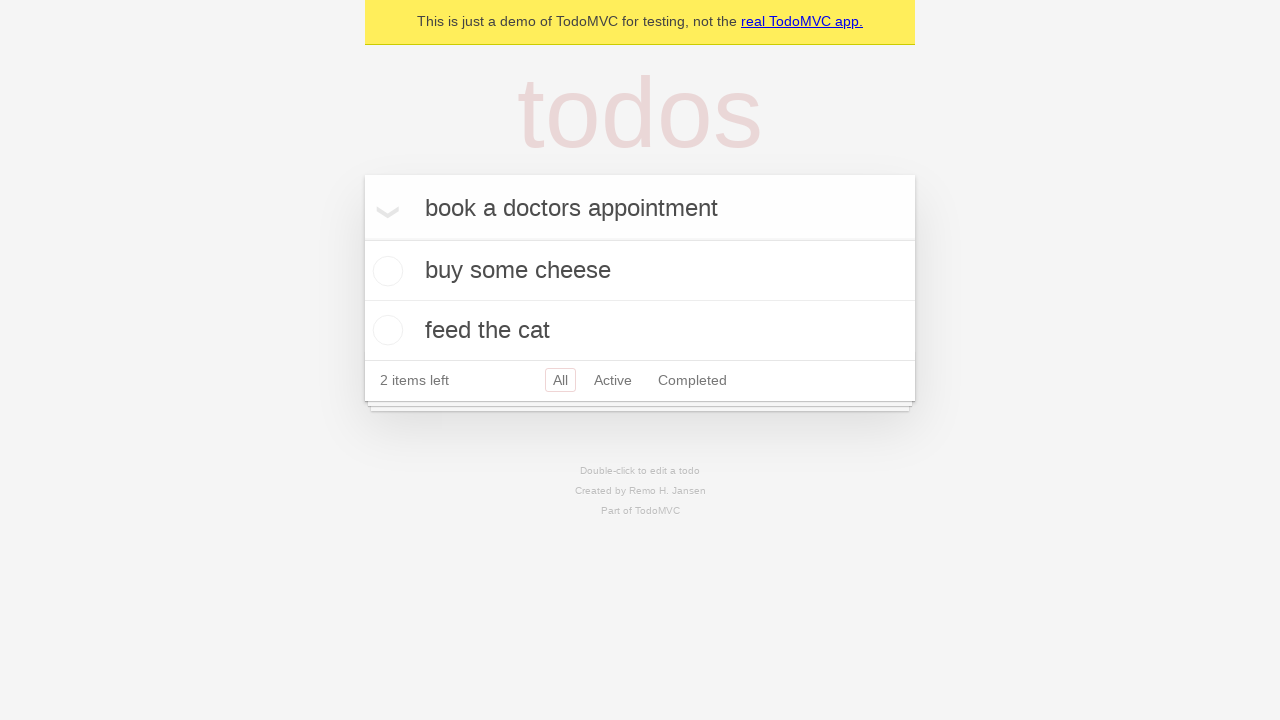

Pressed Enter to create third todo on internal:attr=[placeholder="What needs to be done?"i]
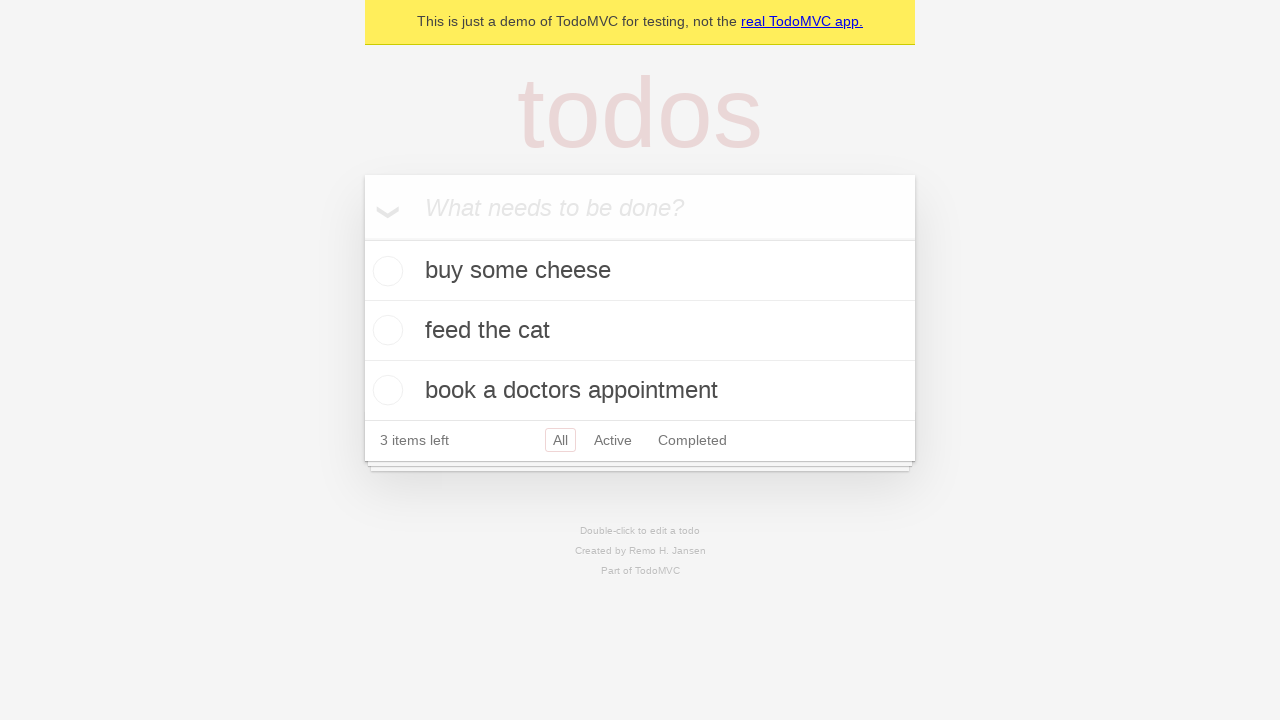

Double-clicked on second todo item to enter edit mode at (640, 331) on internal:testid=[data-testid="todo-item"s] >> nth=1
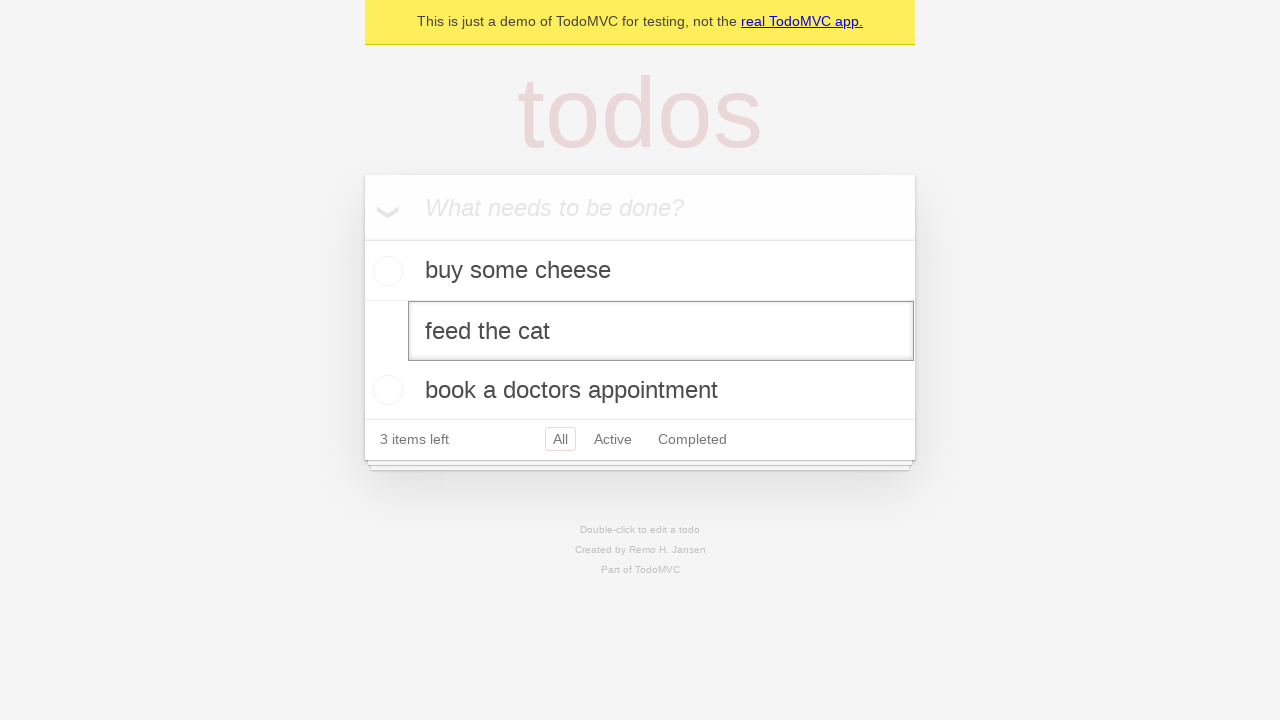

Filled edit field with text containing leading and trailing whitespace on internal:testid=[data-testid="todo-item"s] >> nth=1 >> internal:role=textbox[nam
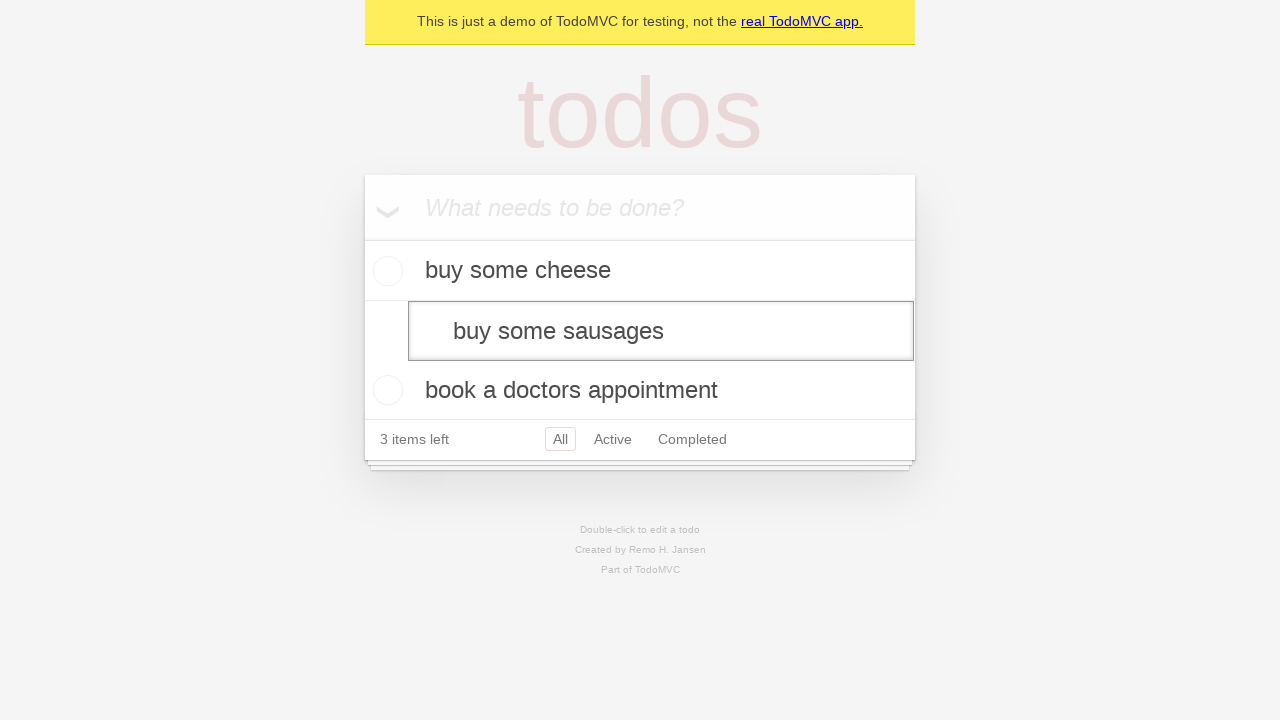

Pressed Enter to submit edited todo with whitespace on internal:testid=[data-testid="todo-item"s] >> nth=1 >> internal:role=textbox[nam
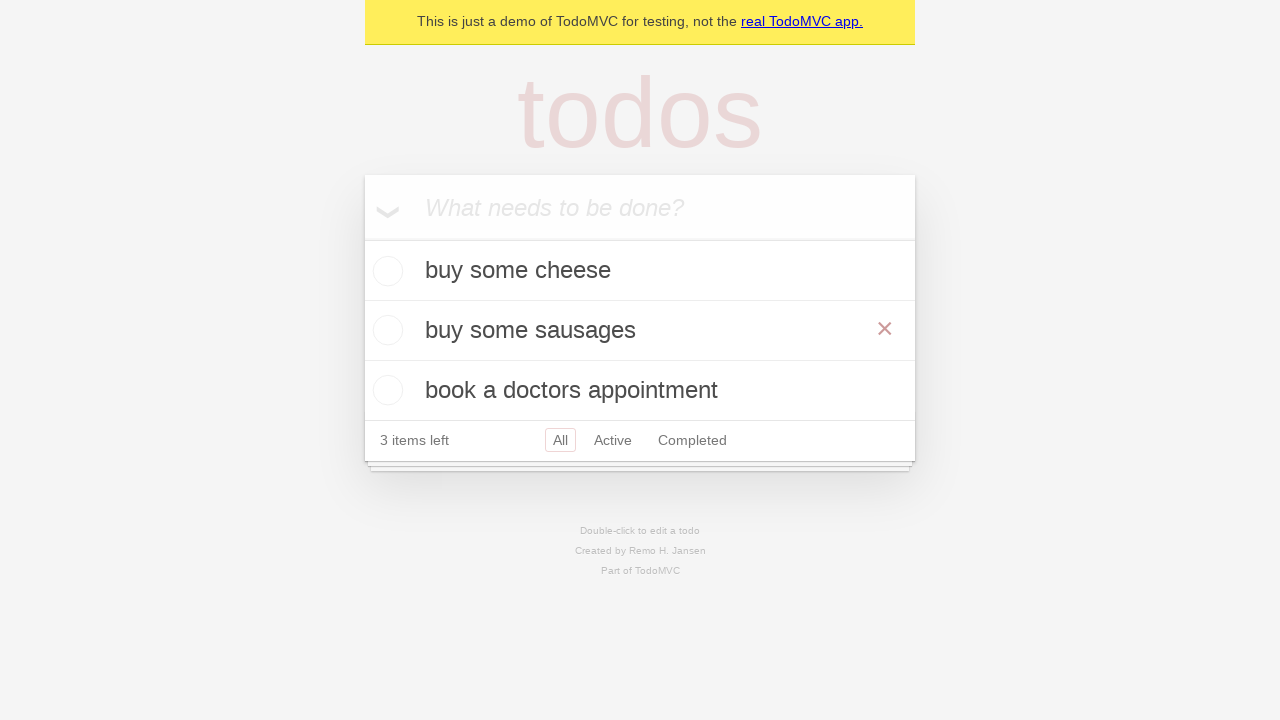

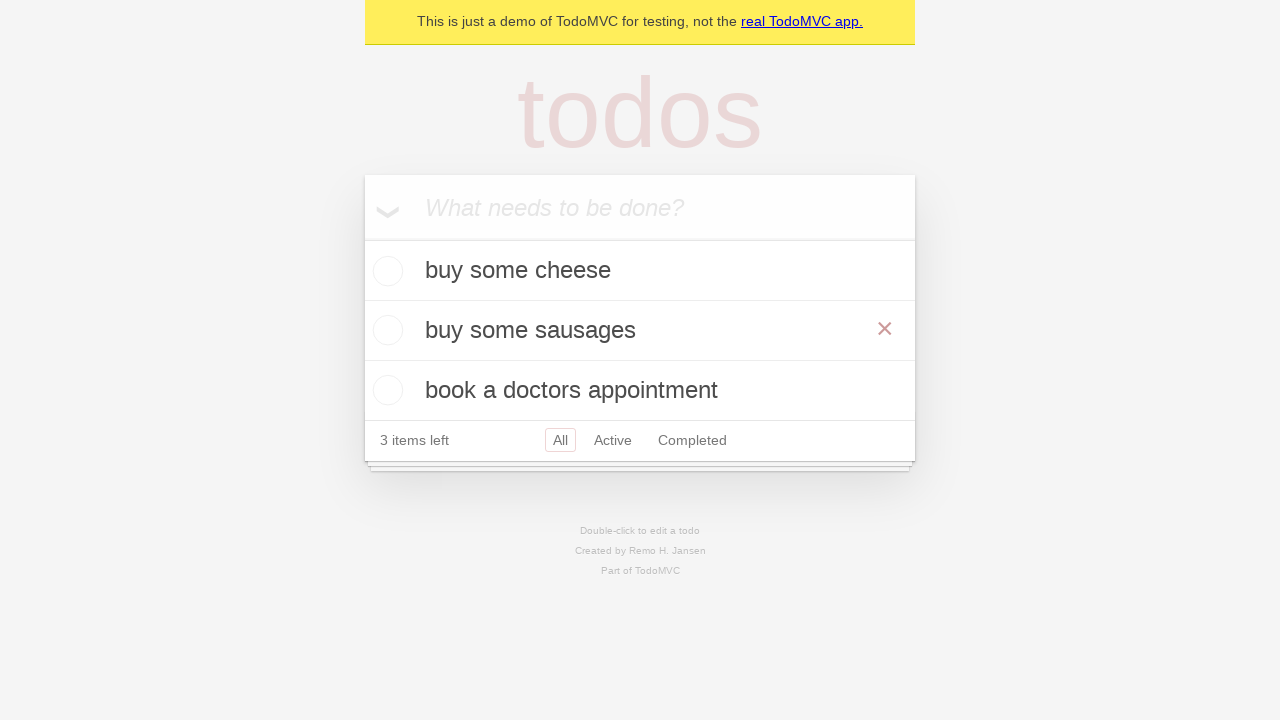